Waits for a specific price to appear, clicks a book button, solves a math problem, and submits the answer

Starting URL: http://suninjuly.github.io/explicit_wait2.html

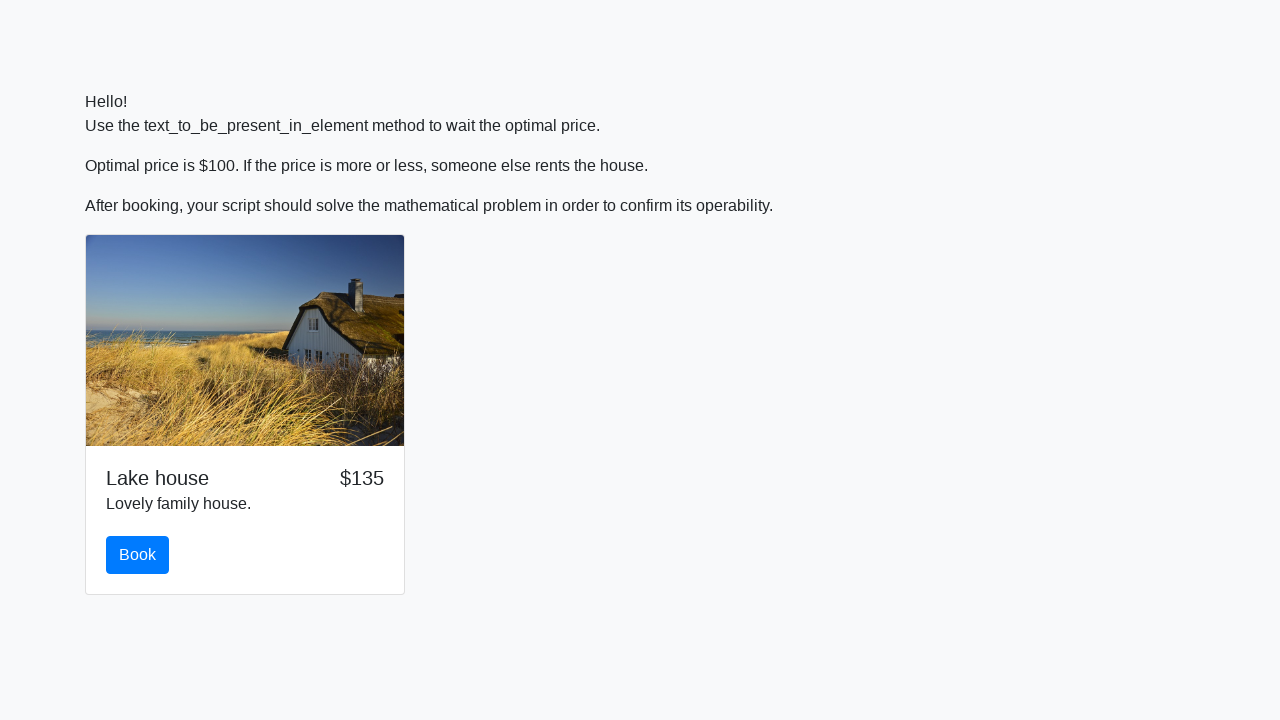

Waited for price to reach $100
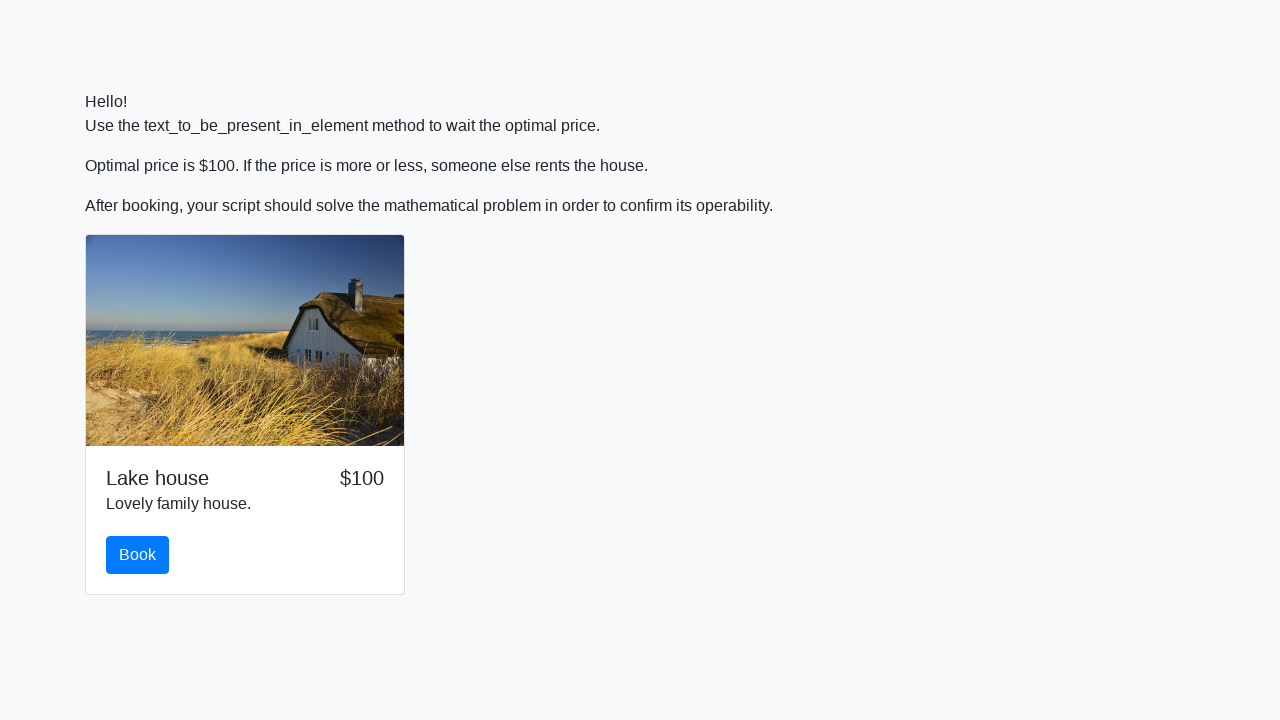

Clicked the book button at (138, 555) on #book
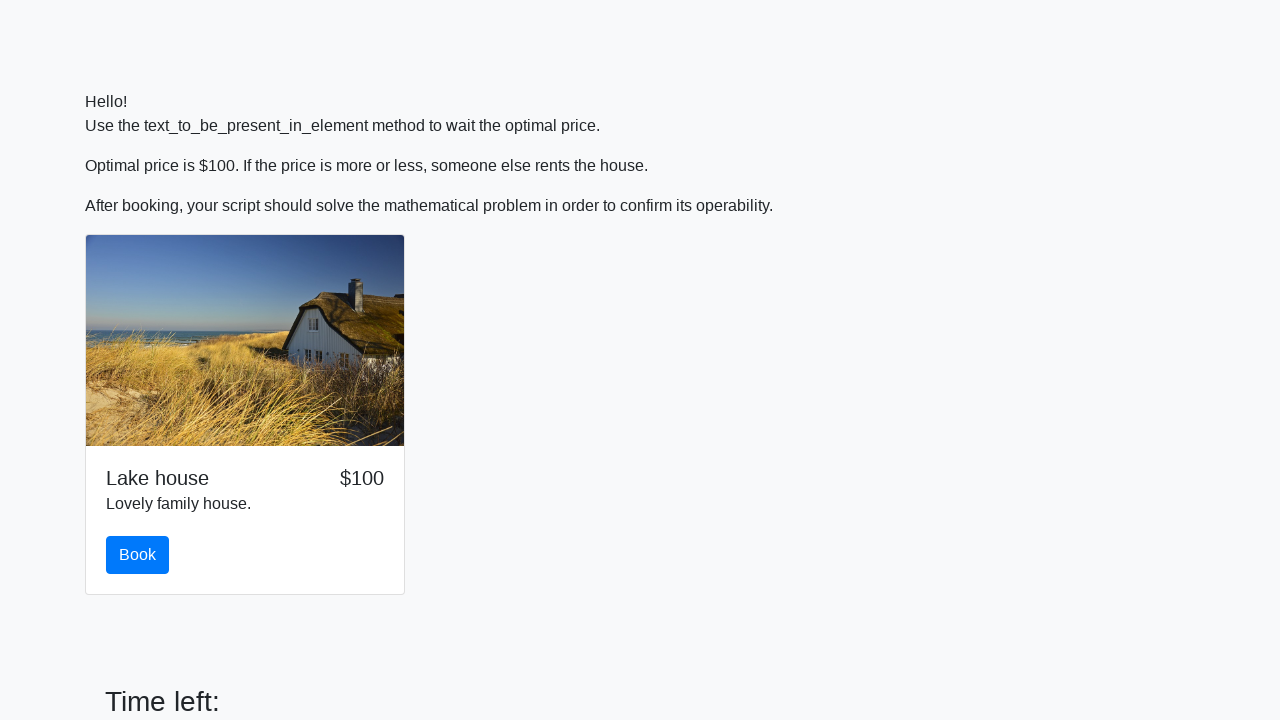

Retrieved x value from input field: 480
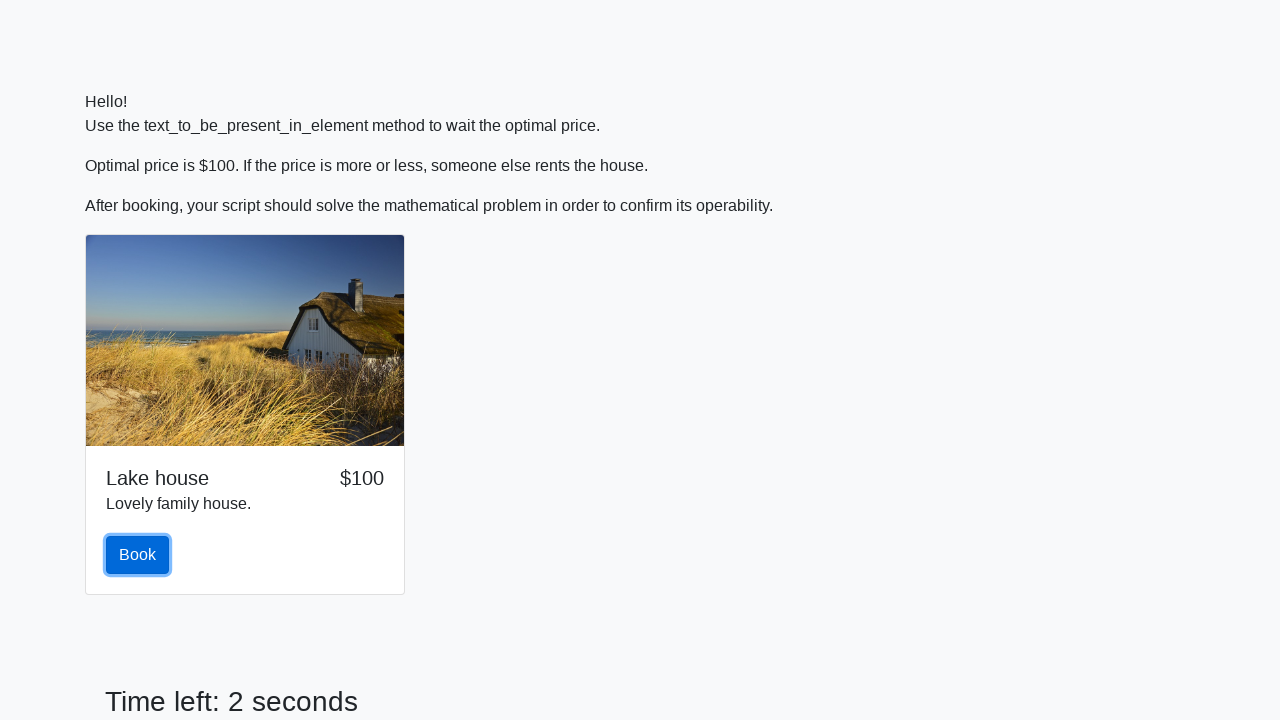

Calculated result: y = log(abs(12 * sin(480))) = 2.000425466705329
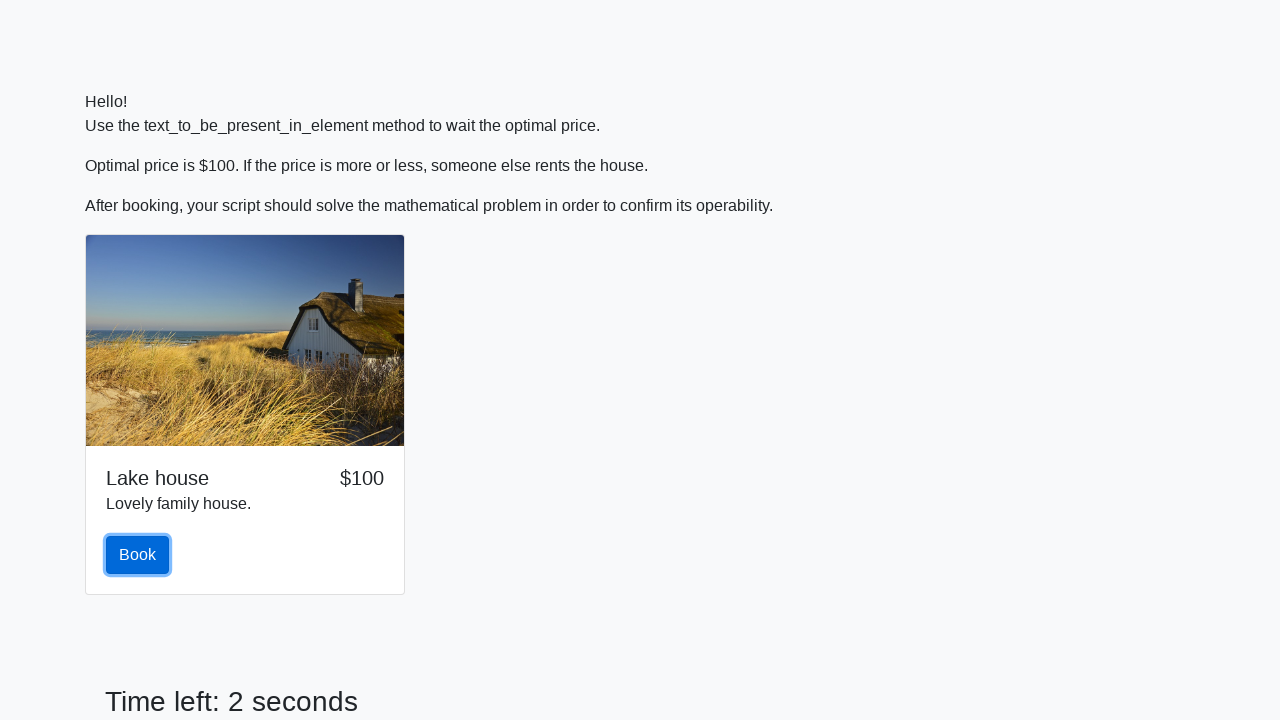

Filled answer field with calculated value: 2.000425466705329 on #answer
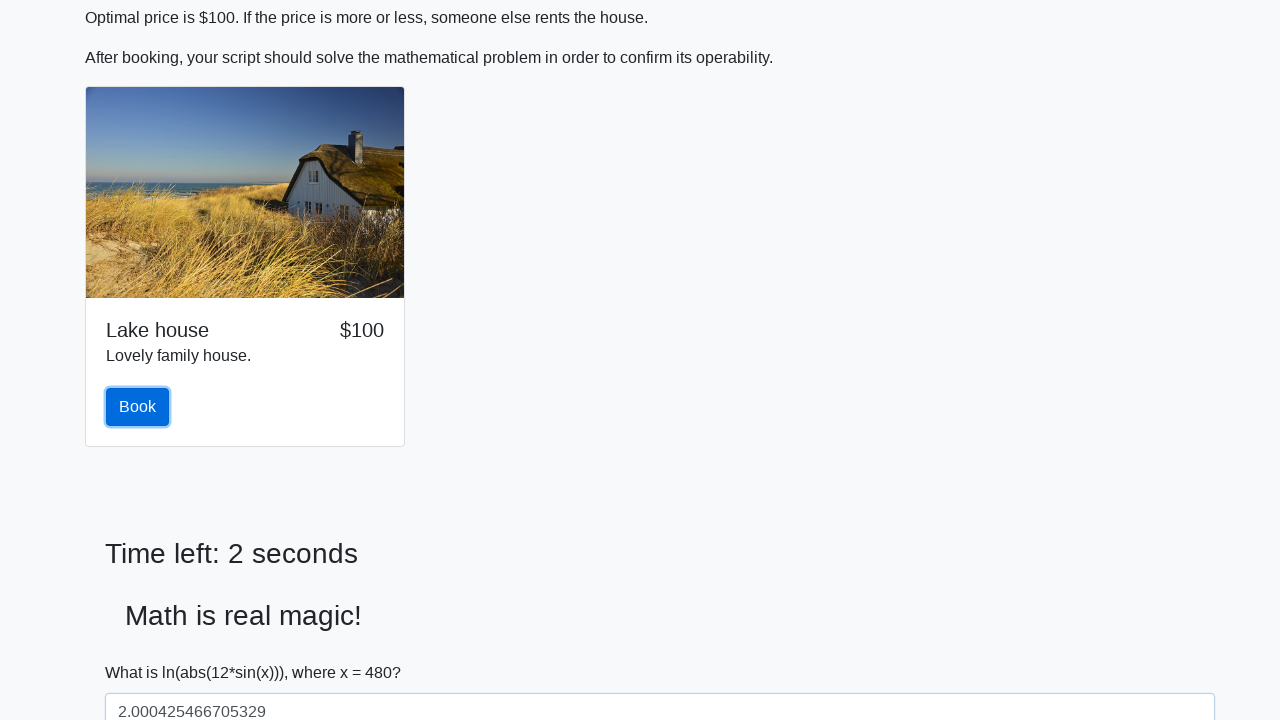

Clicked solve button to submit the answer at (143, 651) on #solve
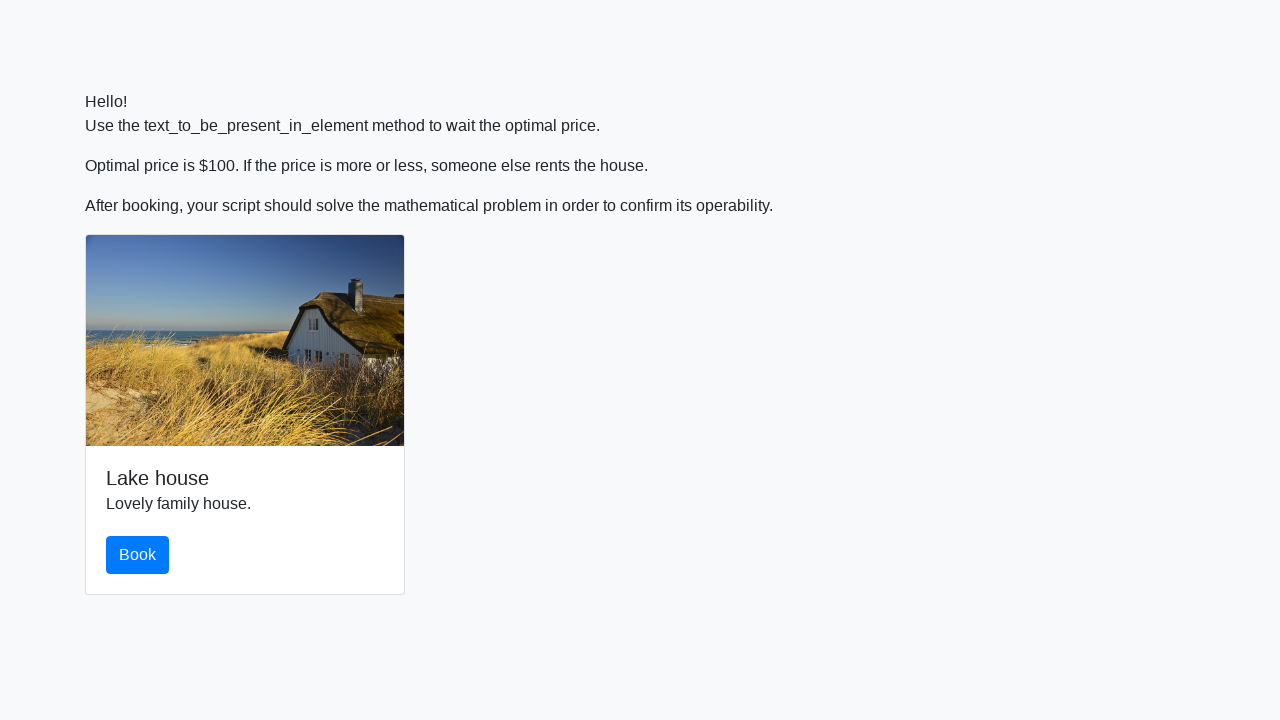

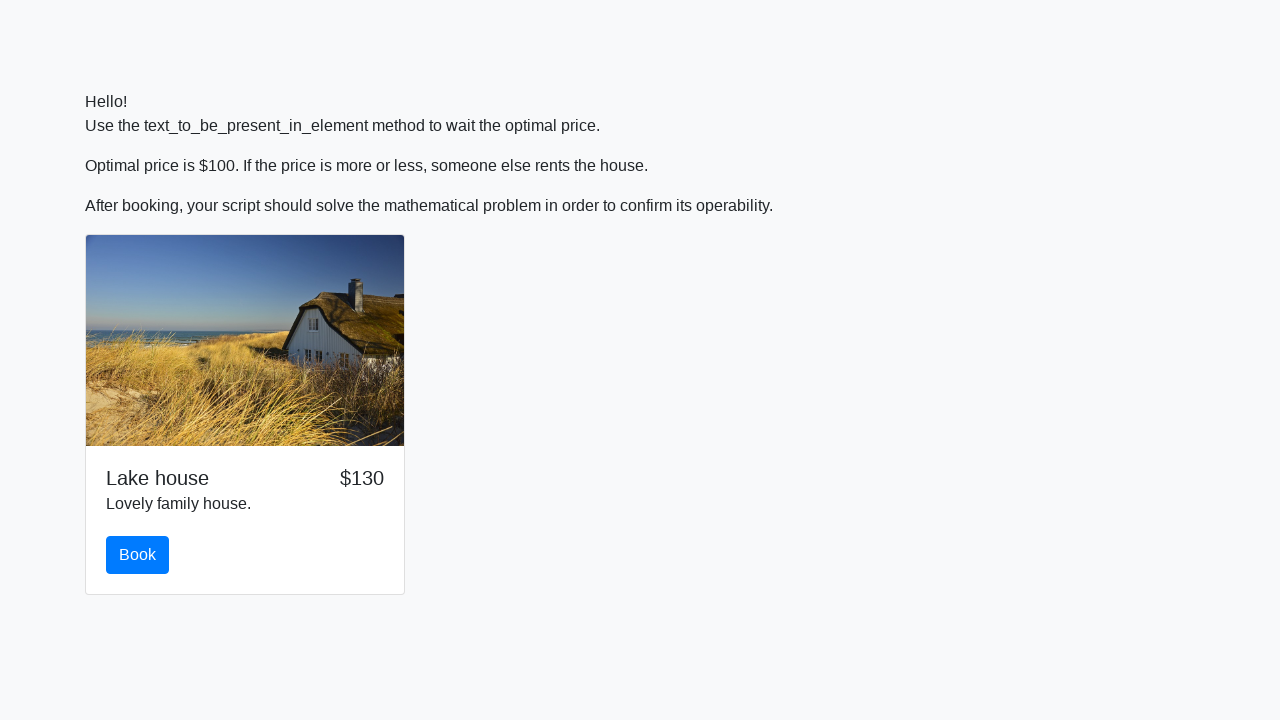